Tests marking all items as completed using the toggle all checkbox

Starting URL: https://demo.playwright.dev/todomvc

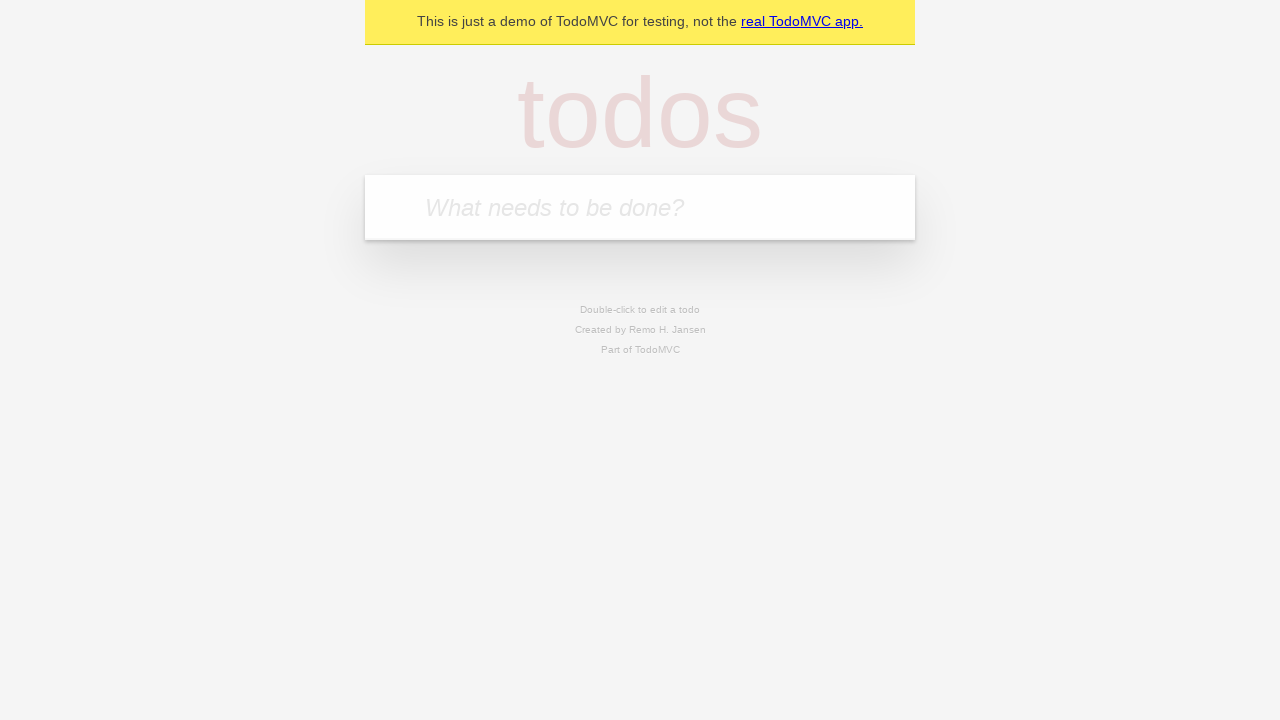

Filled todo input with 'buy some cheese' on internal:attr=[placeholder="What needs to be done?"i]
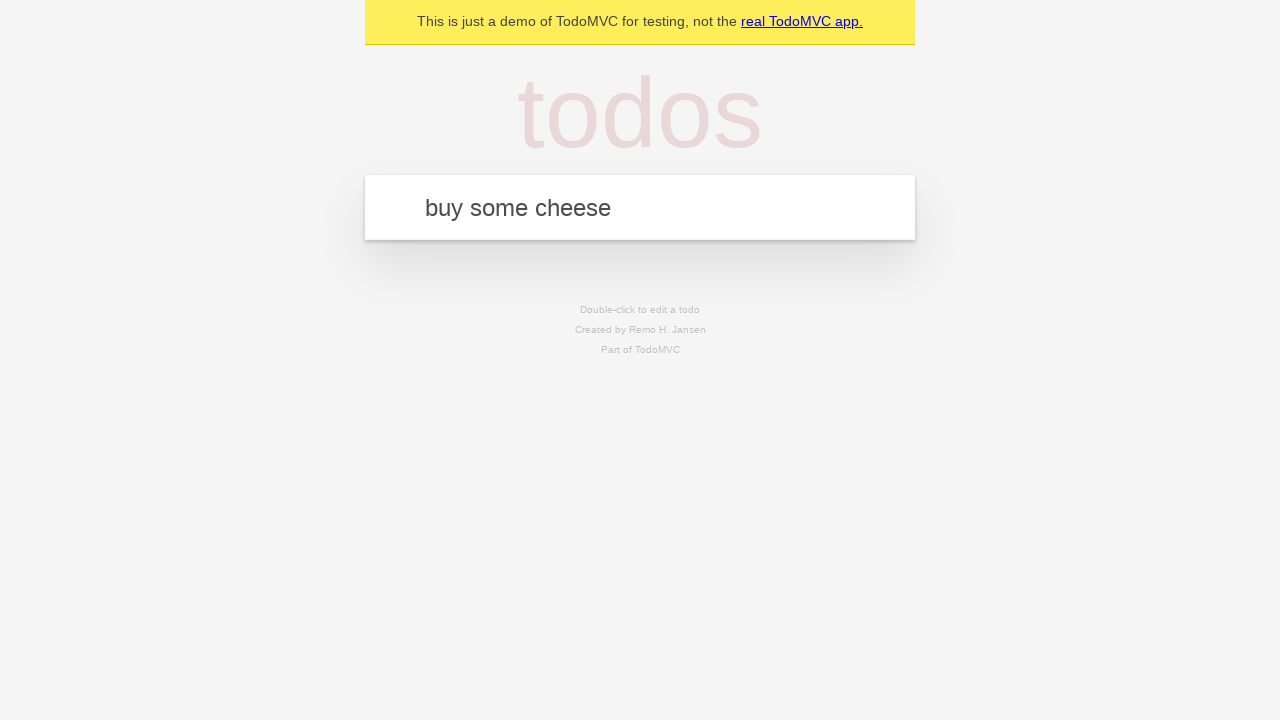

Pressed Enter to create first todo item on internal:attr=[placeholder="What needs to be done?"i]
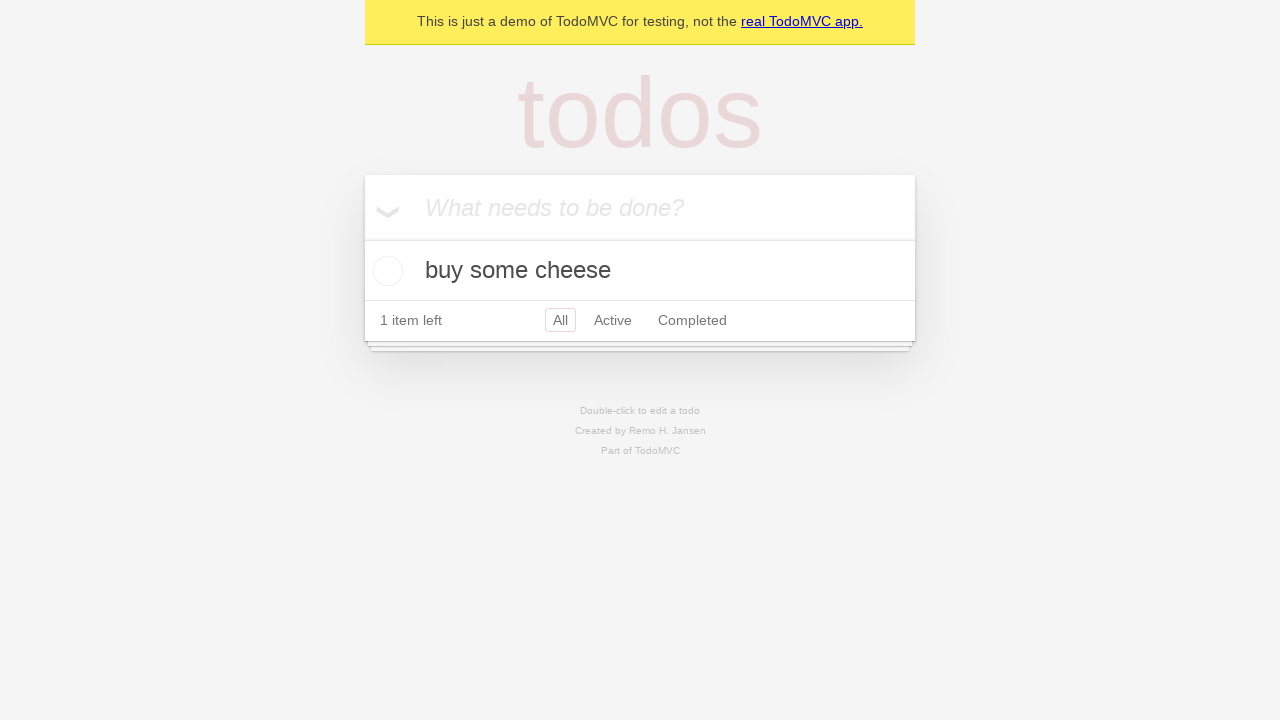

Filled todo input with 'feed the cat' on internal:attr=[placeholder="What needs to be done?"i]
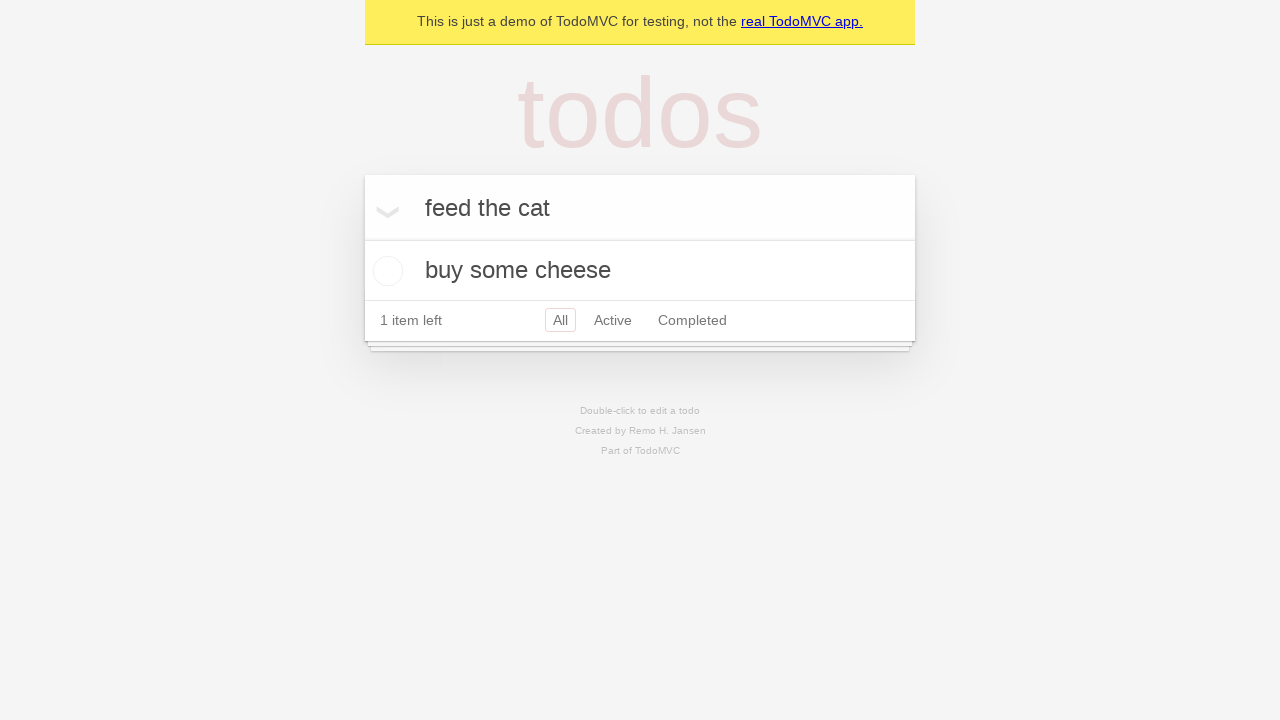

Pressed Enter to create second todo item on internal:attr=[placeholder="What needs to be done?"i]
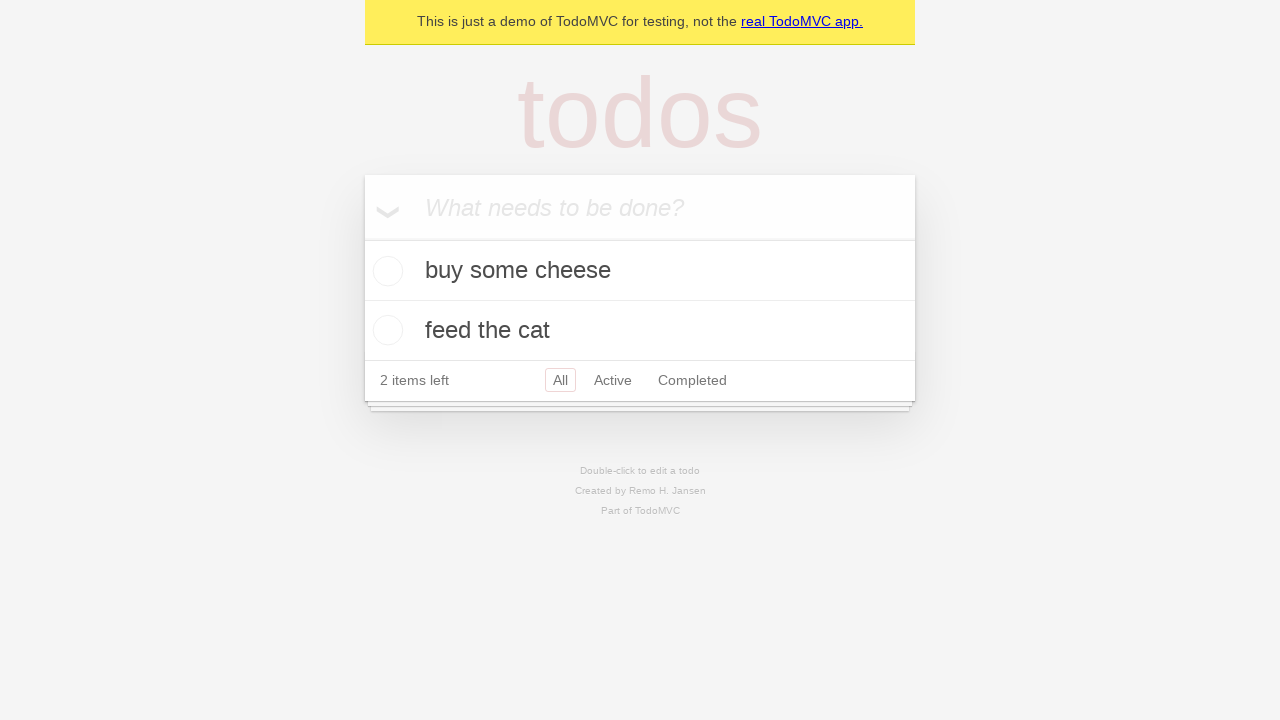

Filled todo input with 'book a doctors appointment' on internal:attr=[placeholder="What needs to be done?"i]
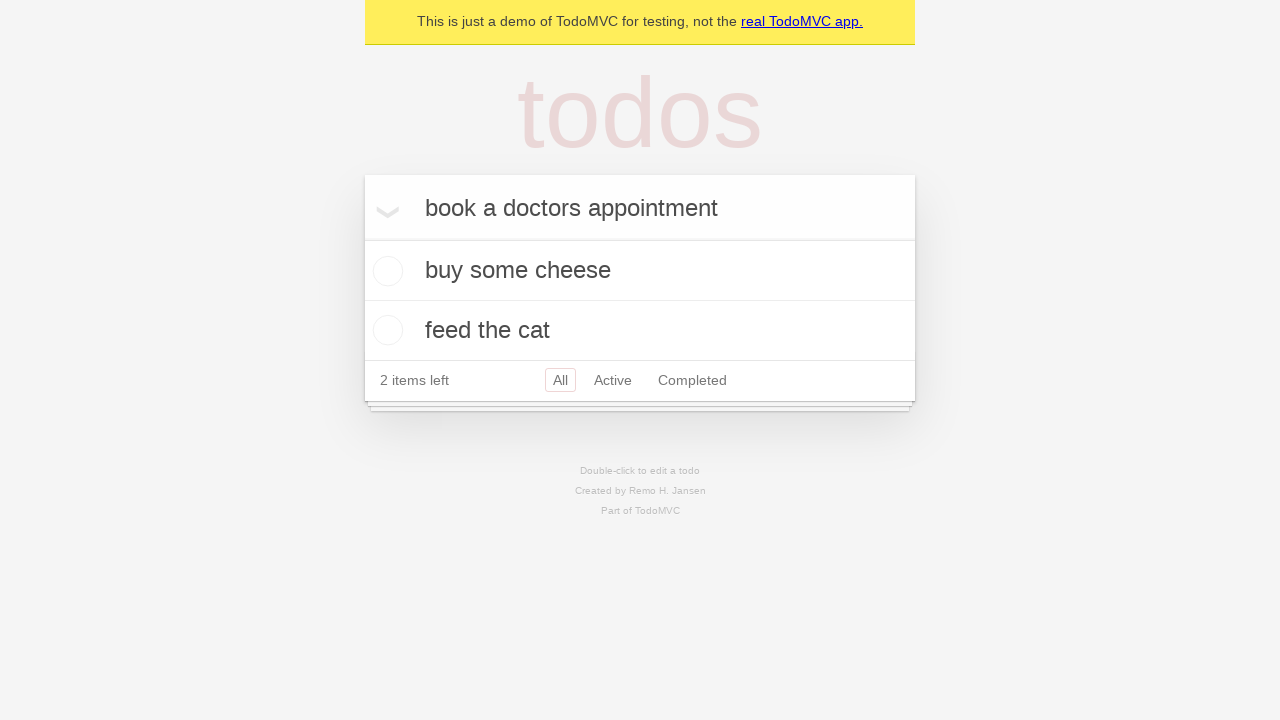

Pressed Enter to create third todo item on internal:attr=[placeholder="What needs to be done?"i]
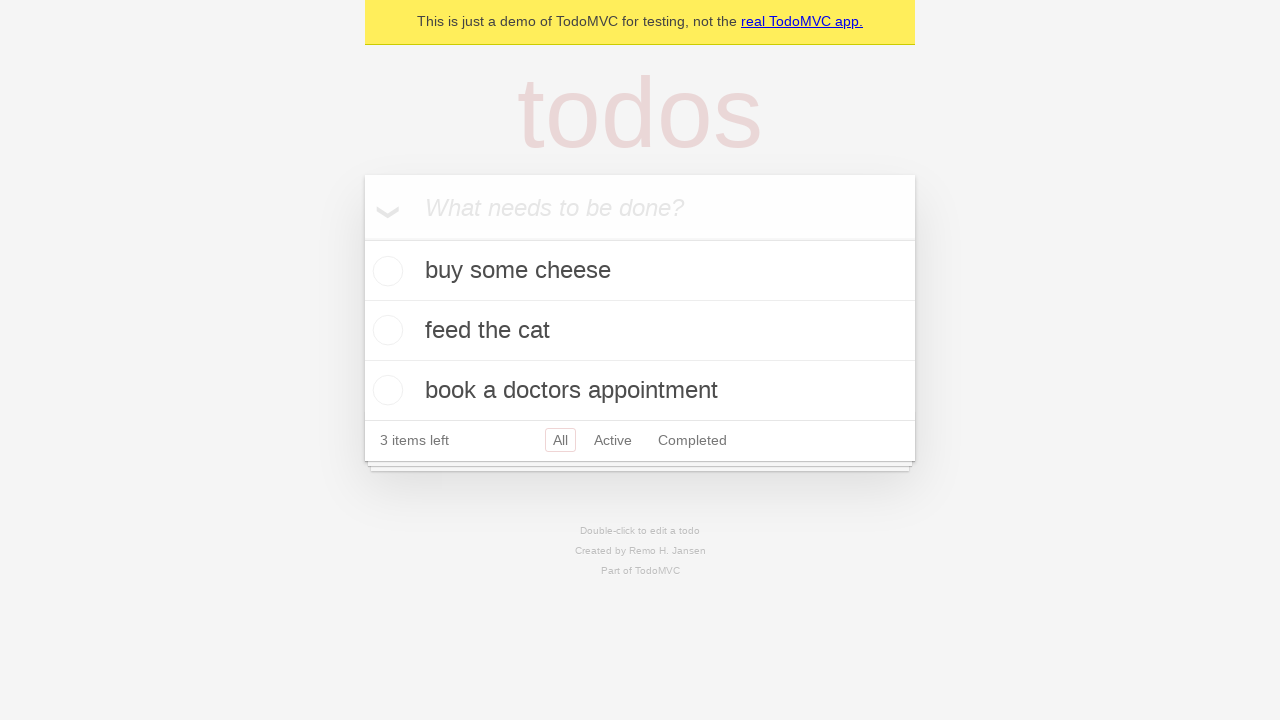

Clicked 'Mark all as complete' checkbox to complete all todo items at (362, 238) on internal:label="Mark all as complete"i
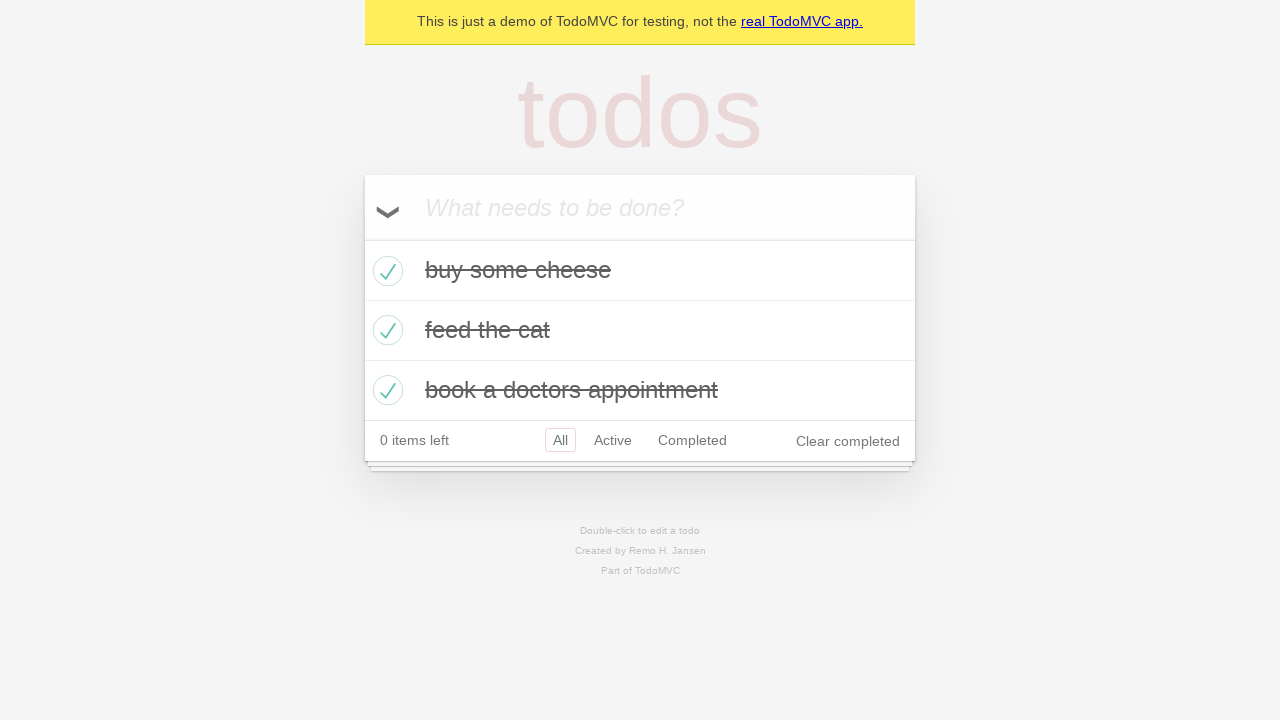

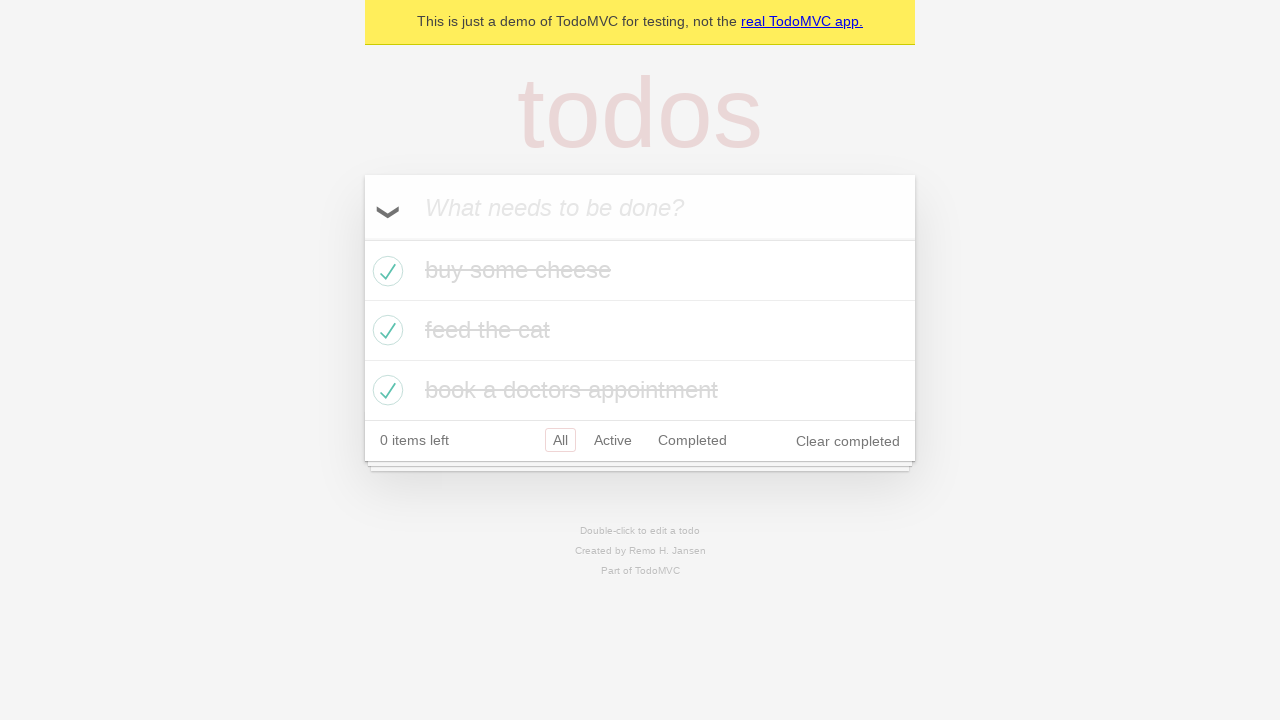